Tests that a dynamically loaded "Hello World!" element appears after waiting for the page to load

Starting URL: https://practice.cydeo.com/dynamic_loading/4

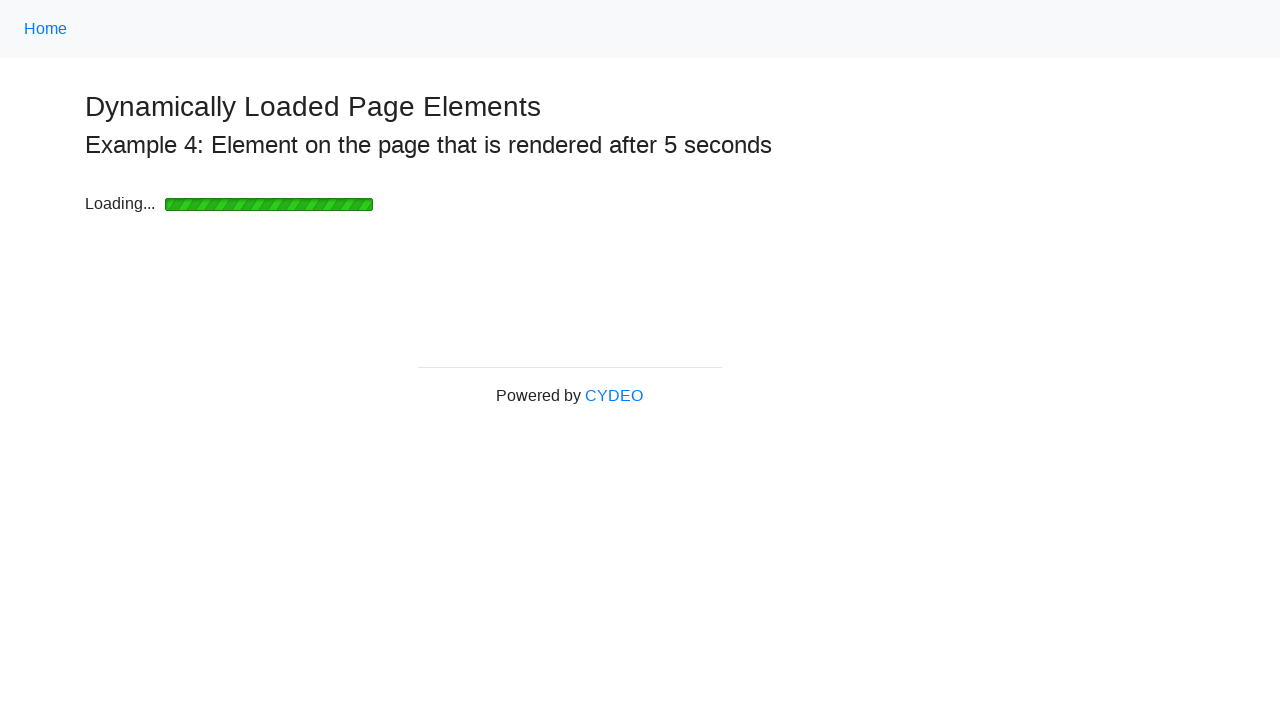

Waited for dynamically loaded 'Hello World!' element to appear (timeout: 10000ms)
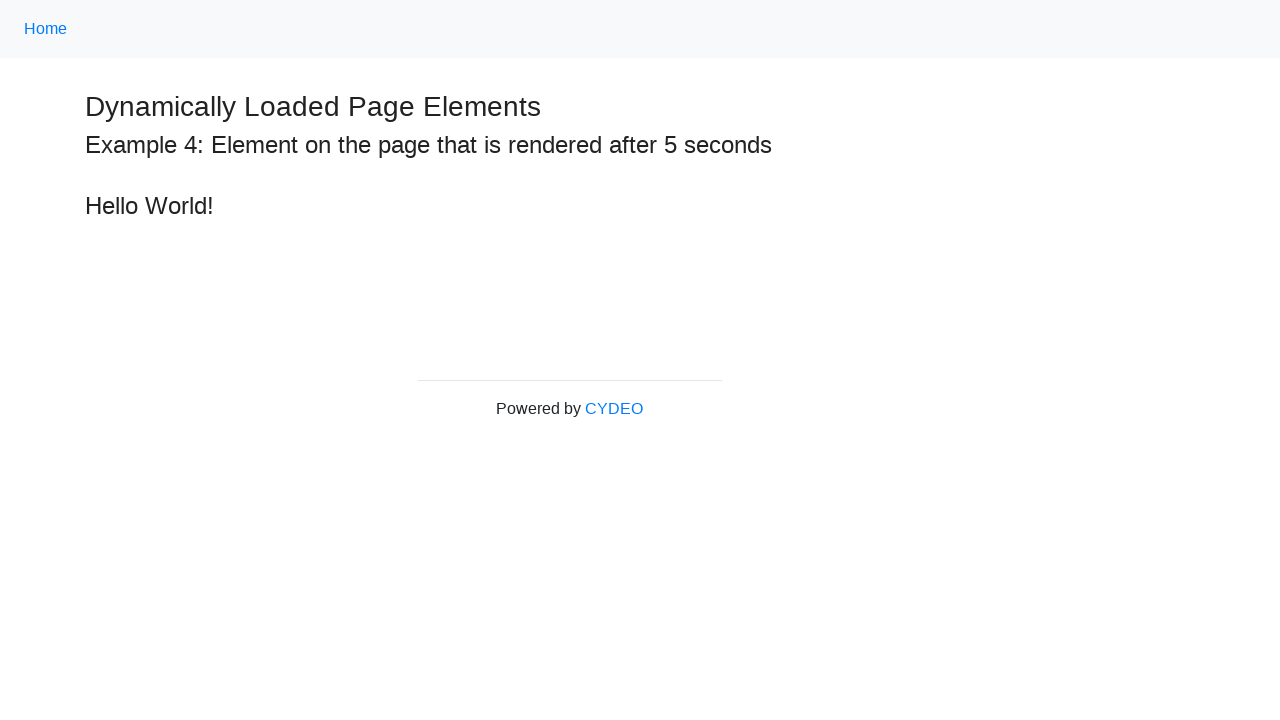

Located the 'Hello World!' element
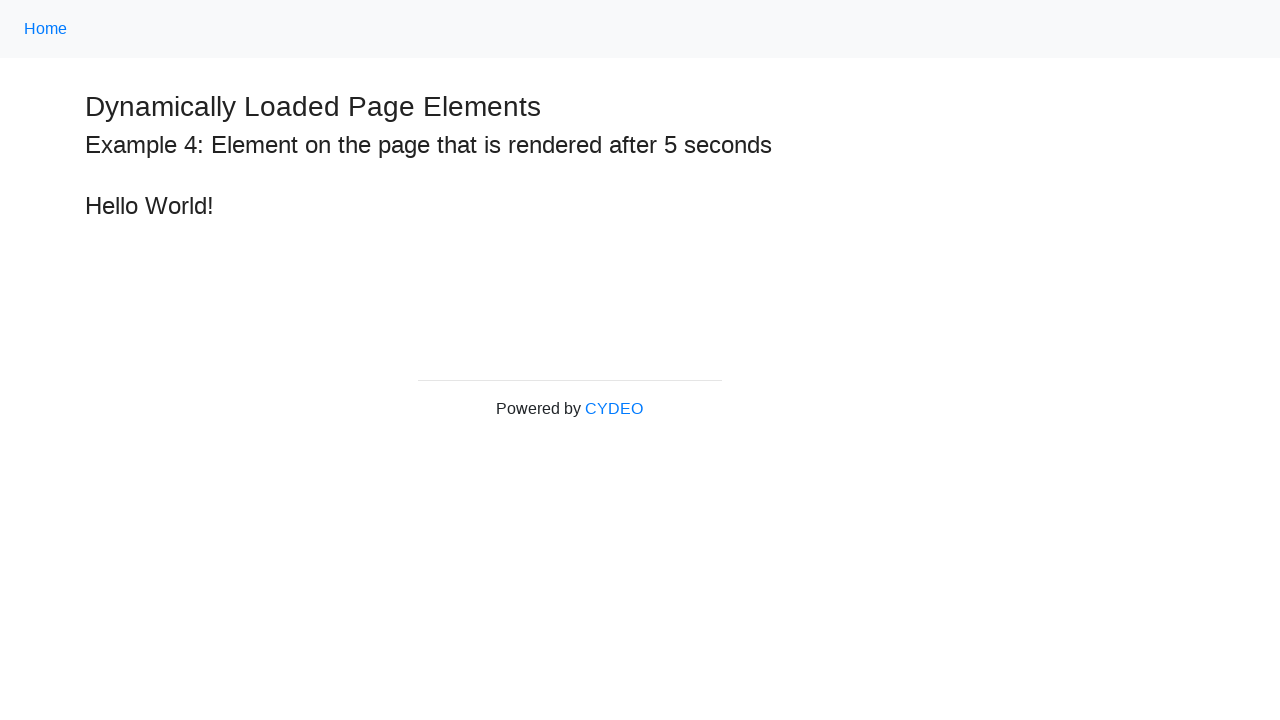

Verified that the 'Hello World!' element is visible
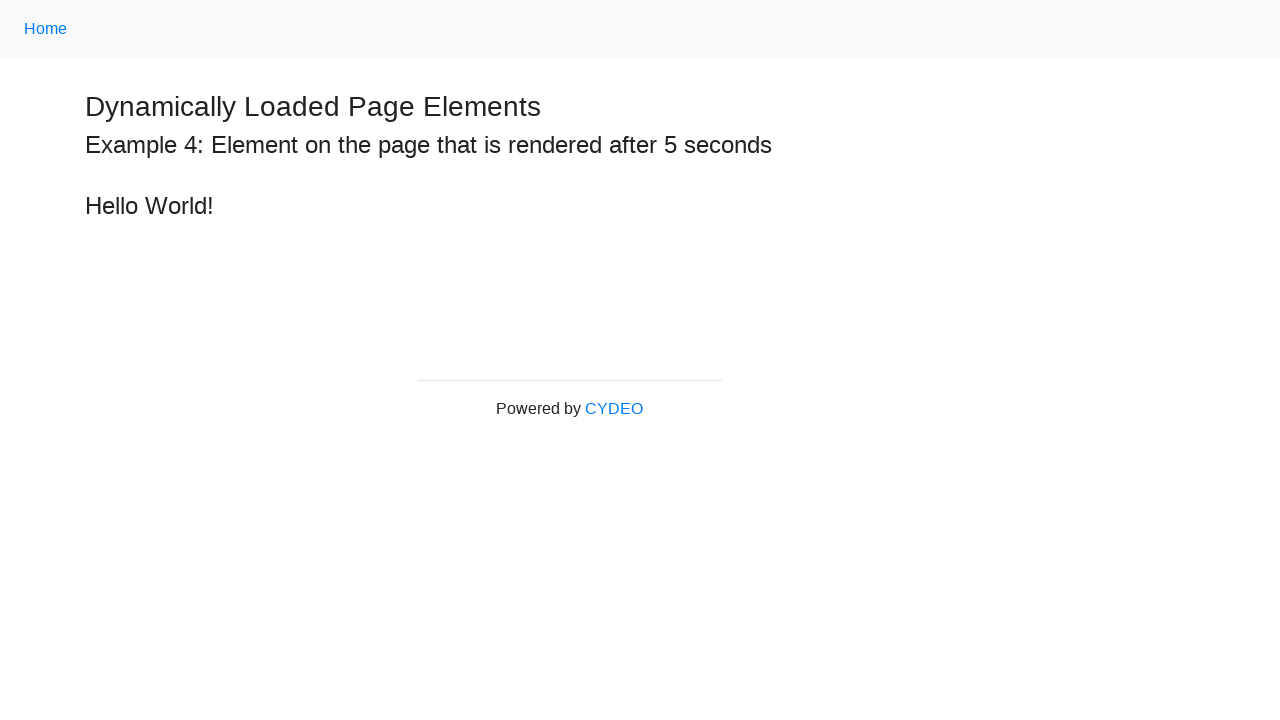

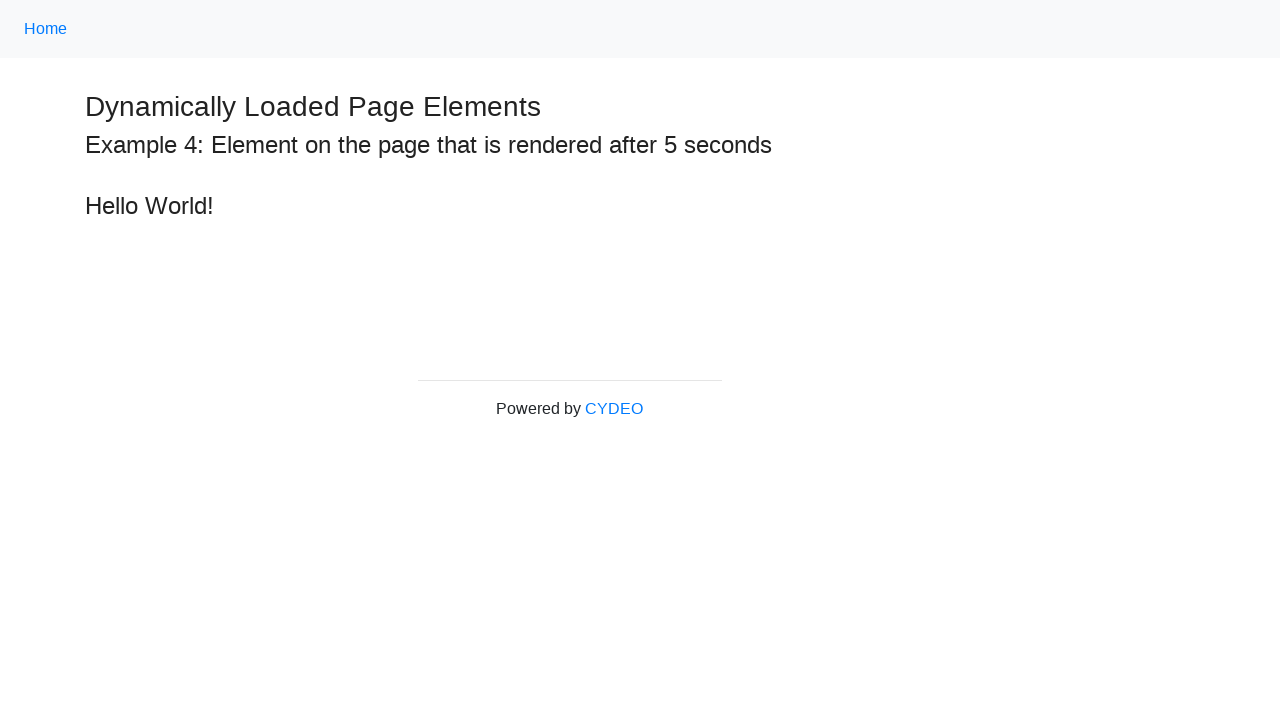